Navigates to AngularJS homepage and verifies the presence of the name input field in the demo section

Starting URL: http://www.angularjs.org

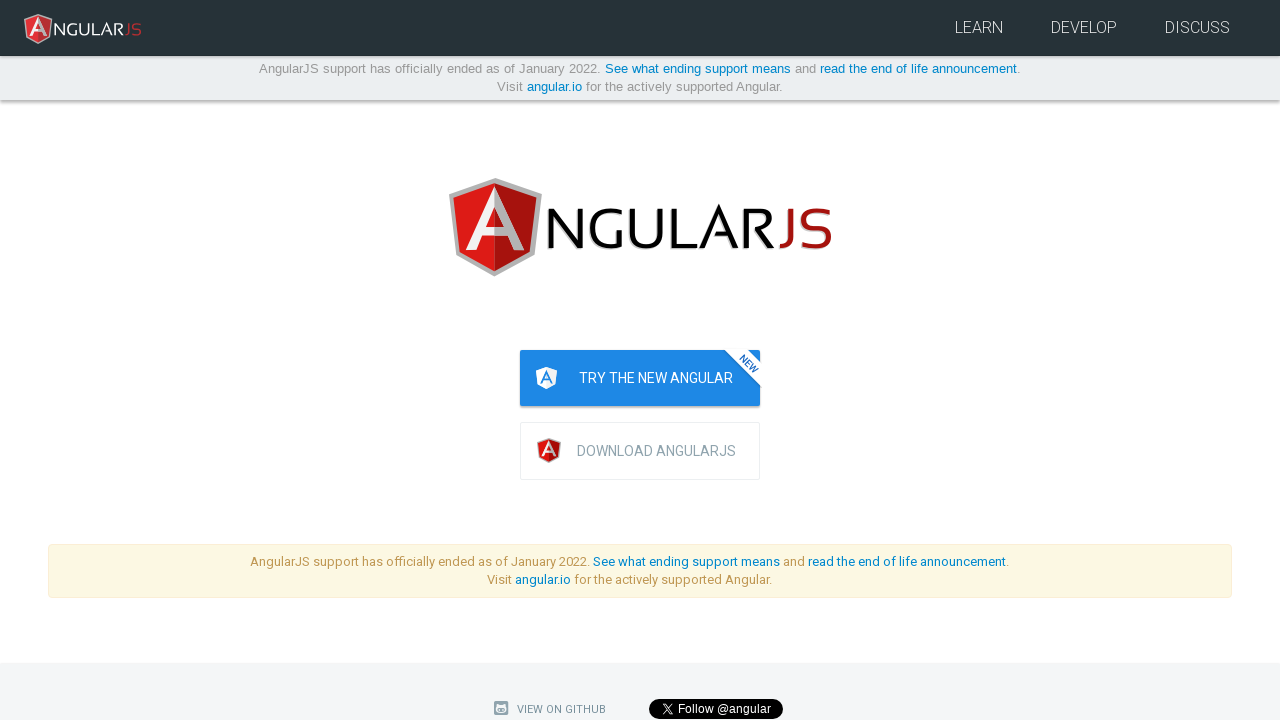

Navigated to AngularJS homepage
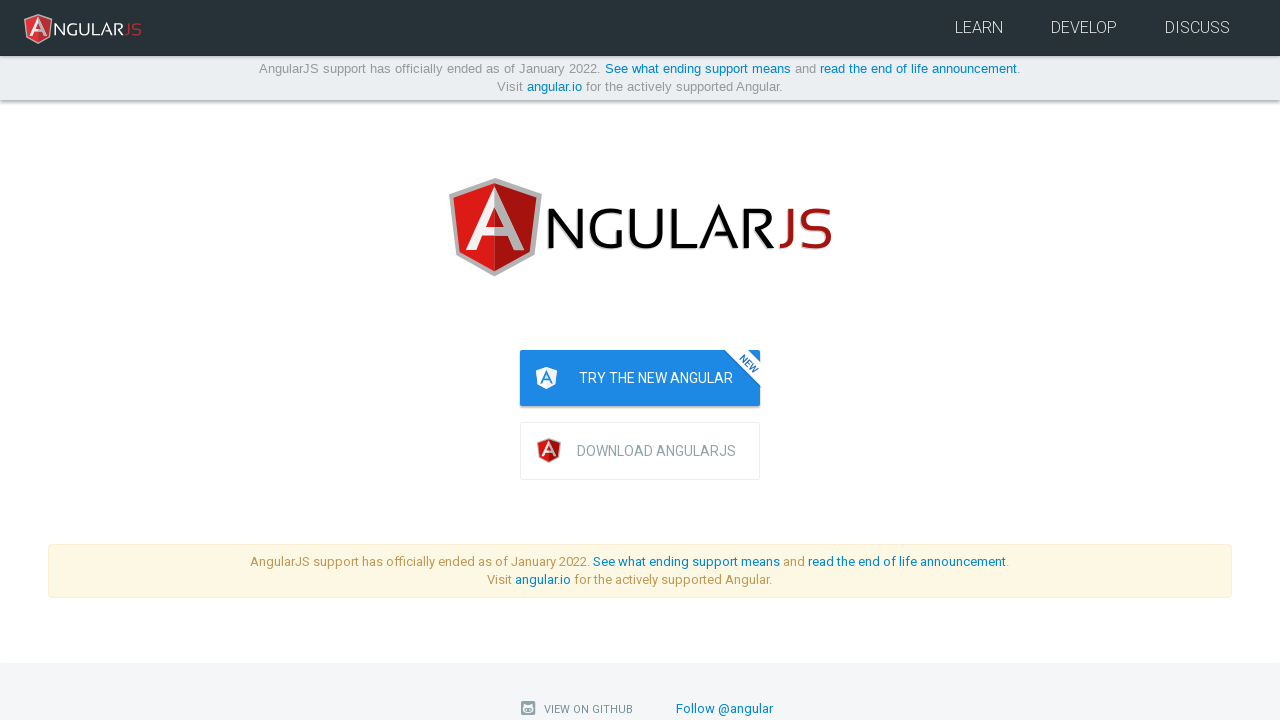

Name input field in demo section became visible
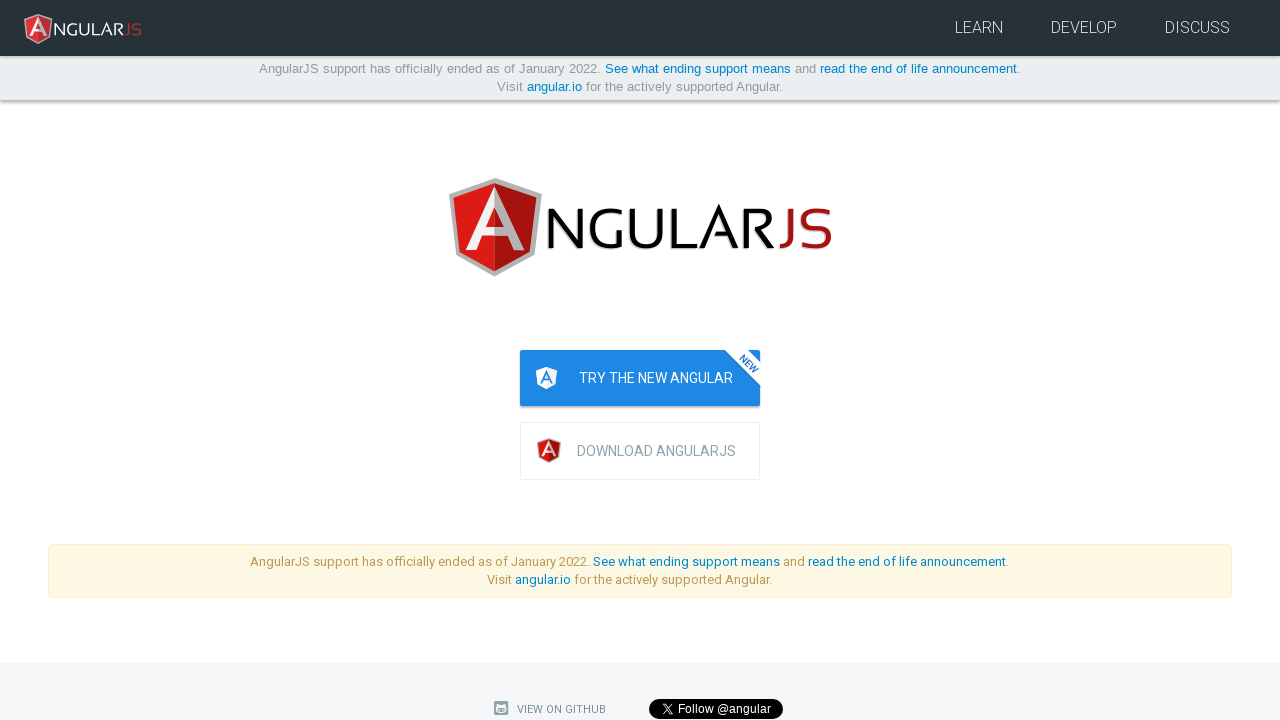

Verified the presence of the name input field
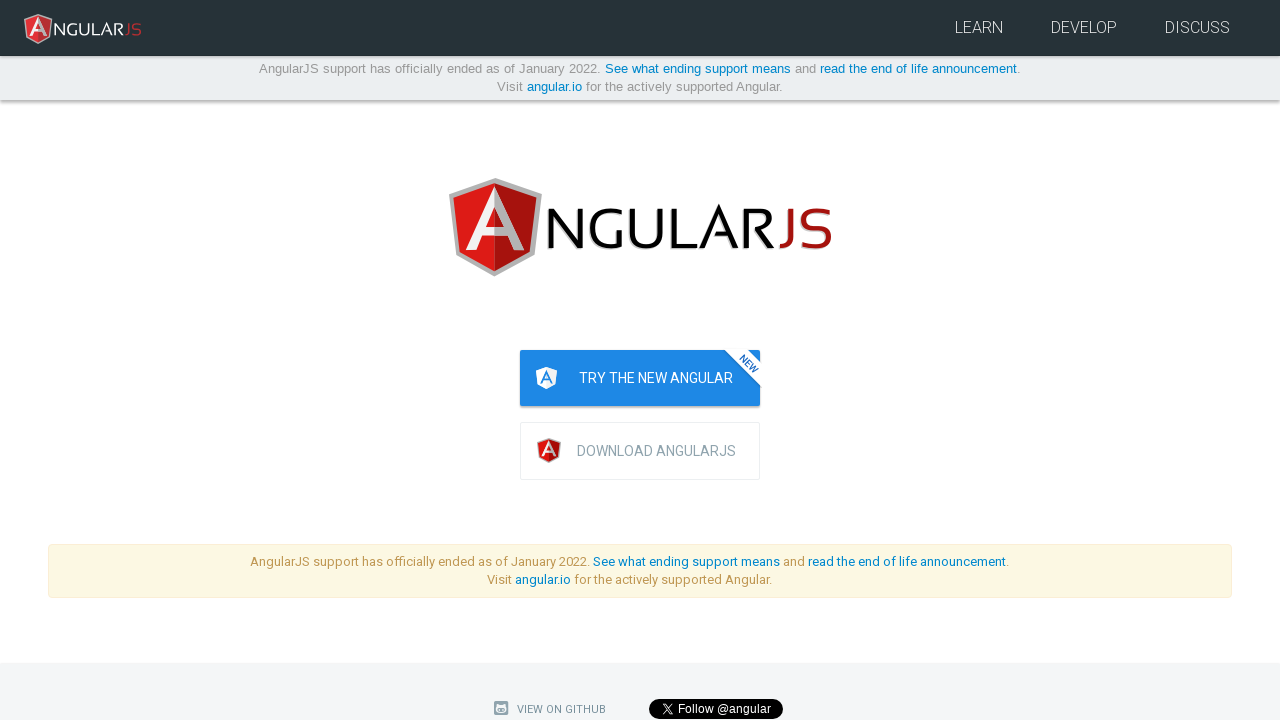

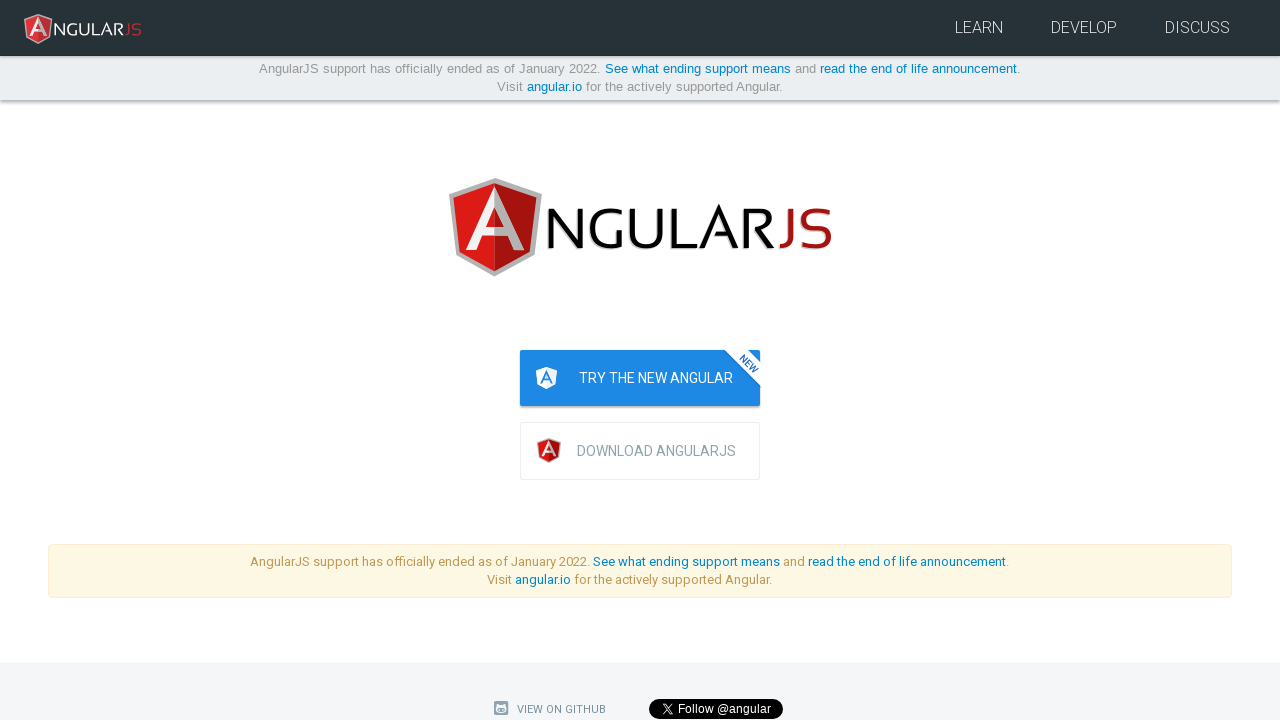